Navigates to ESPN NBA player stats page and clicks the "Load More" button repeatedly to load all player statistics, then verifies the stats table is fully loaded.

Starting URL: https://www.espn.com/nba/stats/player/_/table

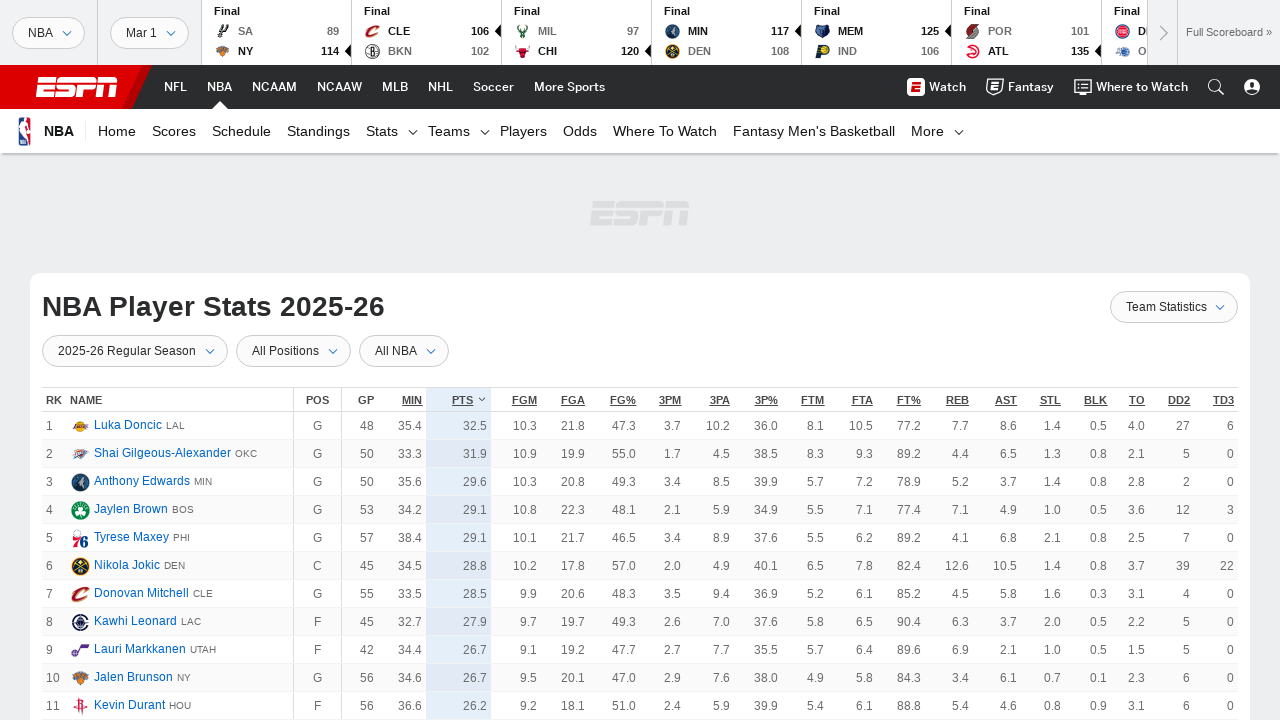

Waited for initial stats table to load
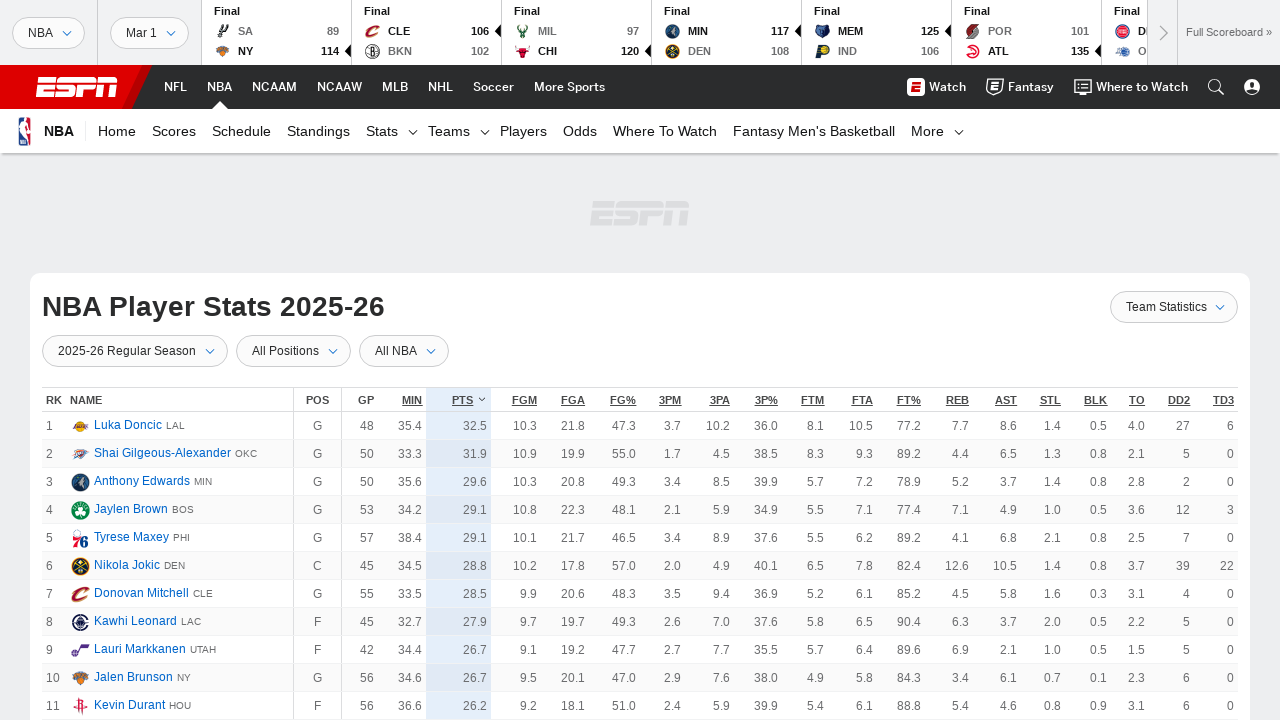

Clicked 'Load More' button to load additional players at (640, 361) on a.AnchorLink.loadMore__link
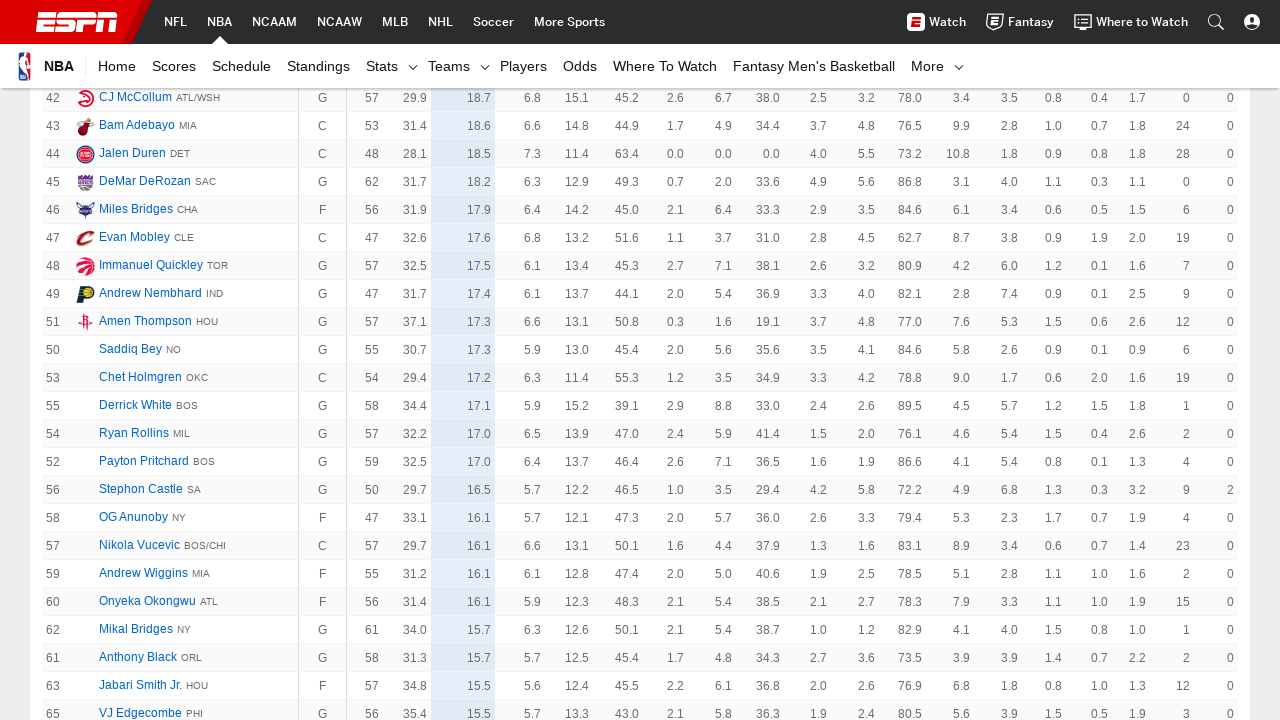

Waited 2 seconds for new player data to load
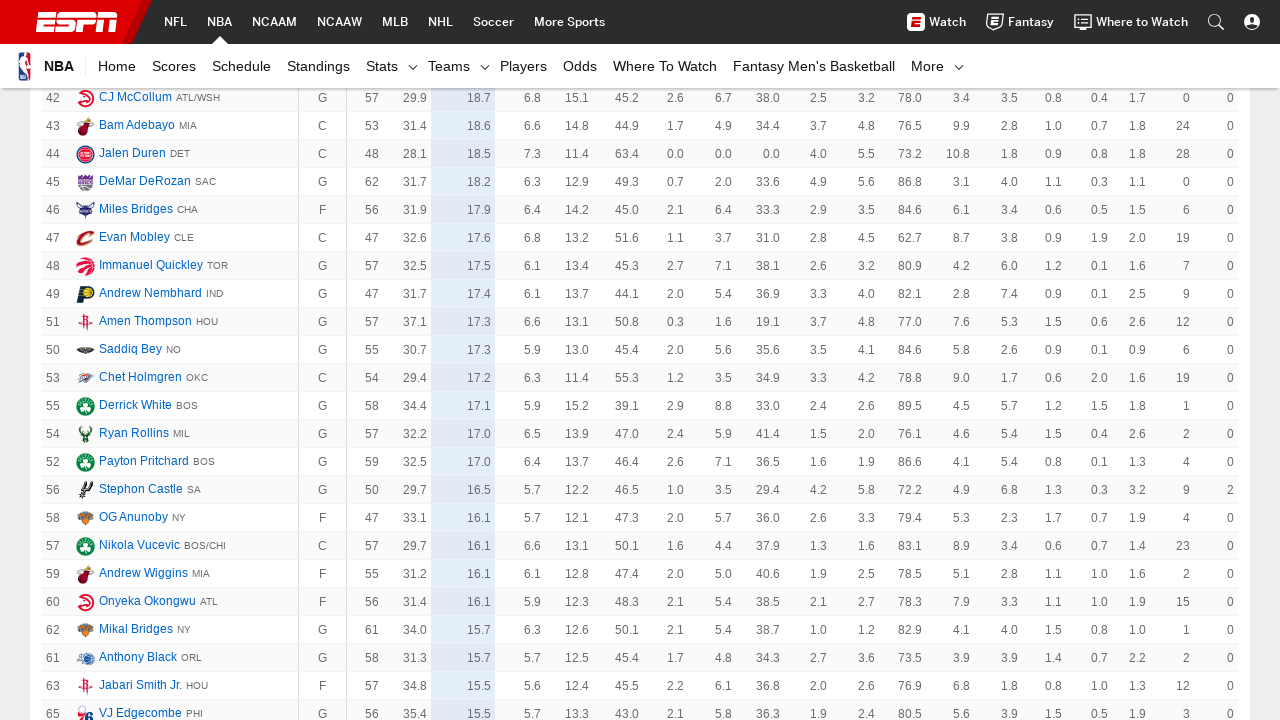

Clicked 'Load More' button to load additional players at (640, 361) on a.AnchorLink.loadMore__link
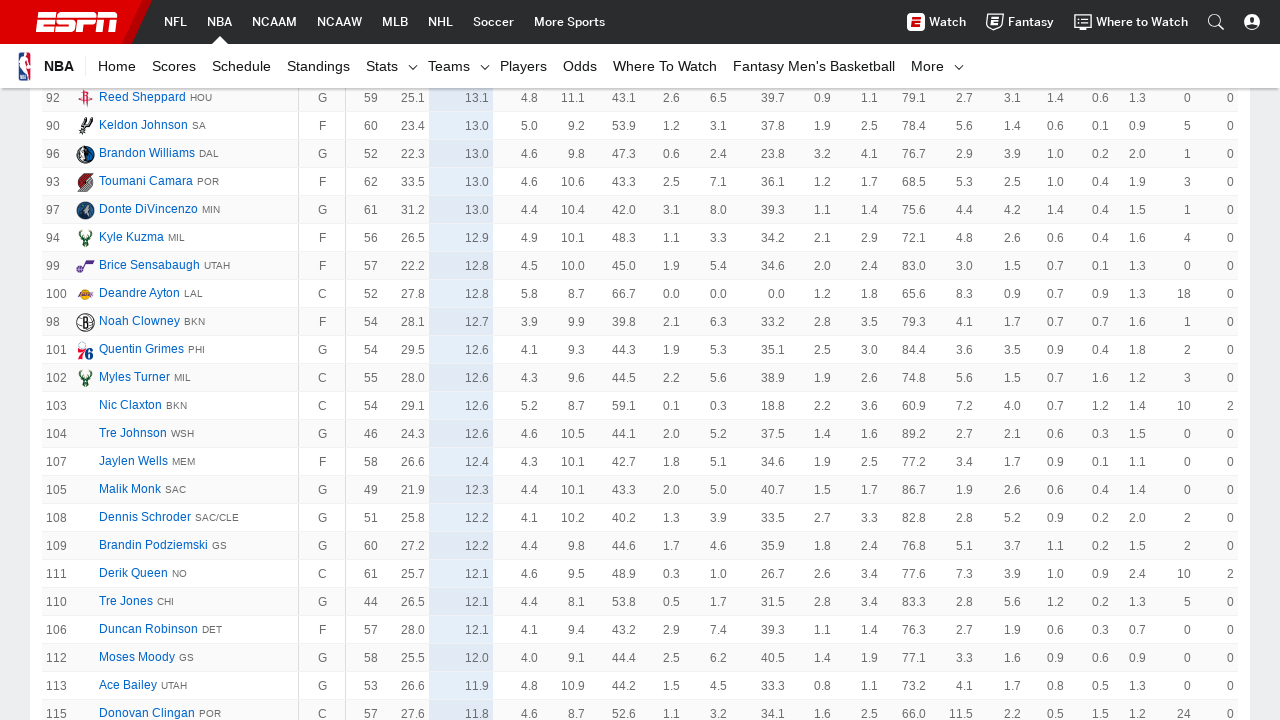

Waited 2 seconds for new player data to load
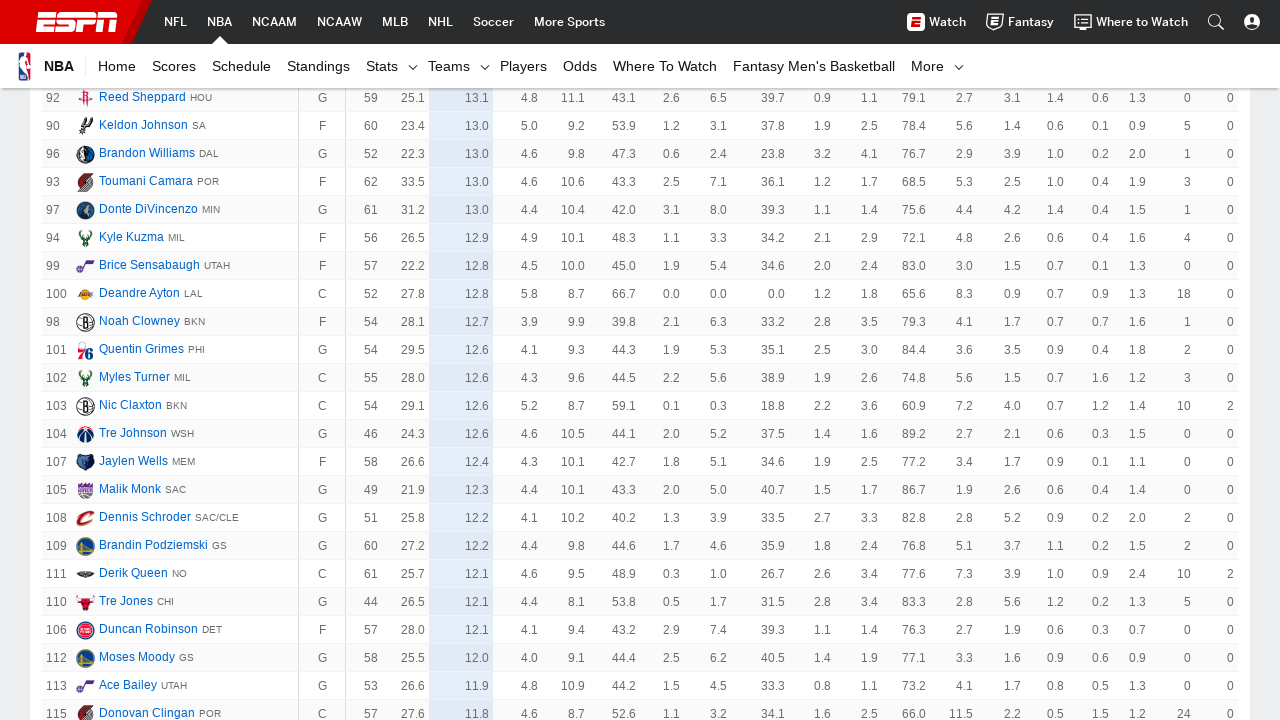

Clicked 'Load More' button to load additional players at (640, 361) on a.AnchorLink.loadMore__link
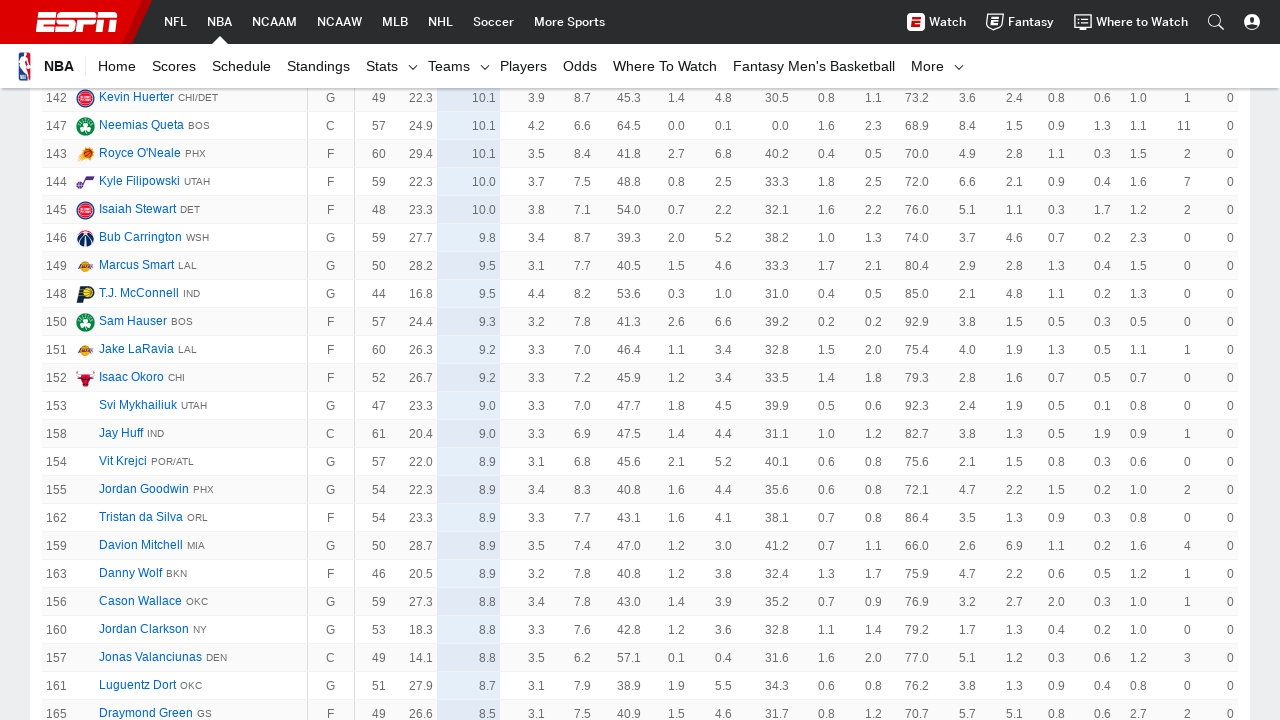

Waited 2 seconds for new player data to load
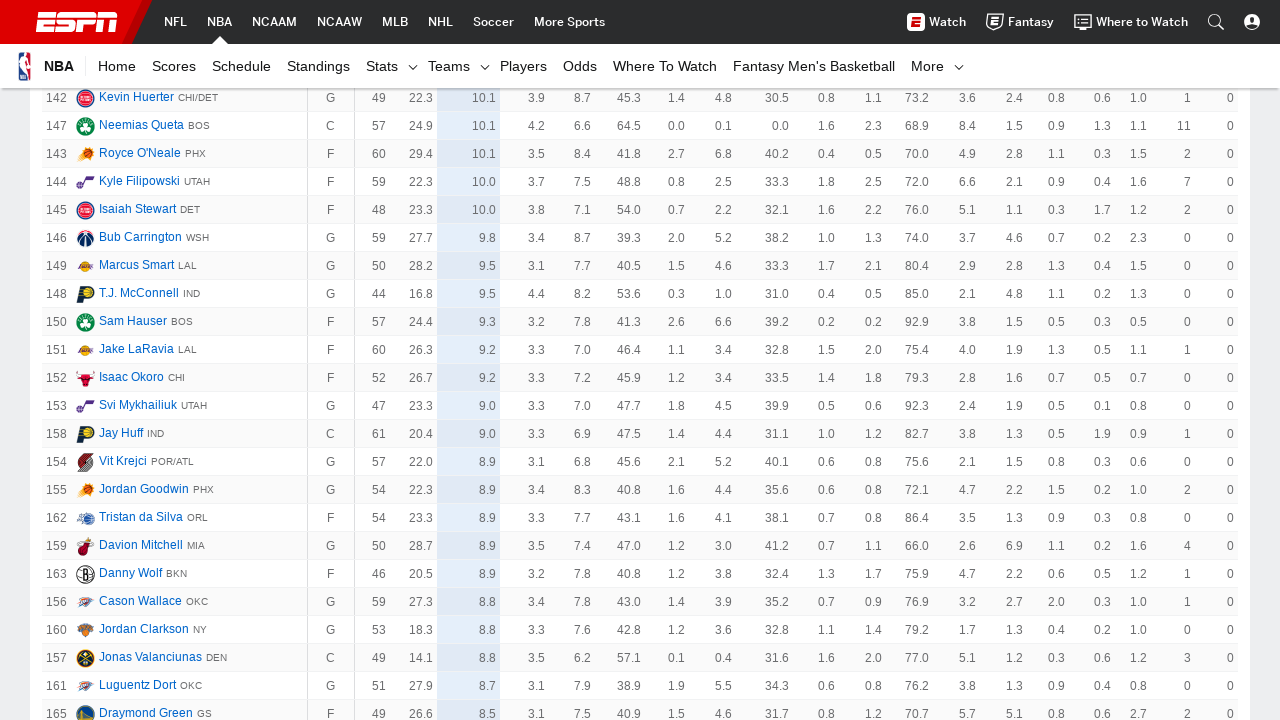

Clicked 'Load More' button to load additional players at (640, 361) on a.AnchorLink.loadMore__link
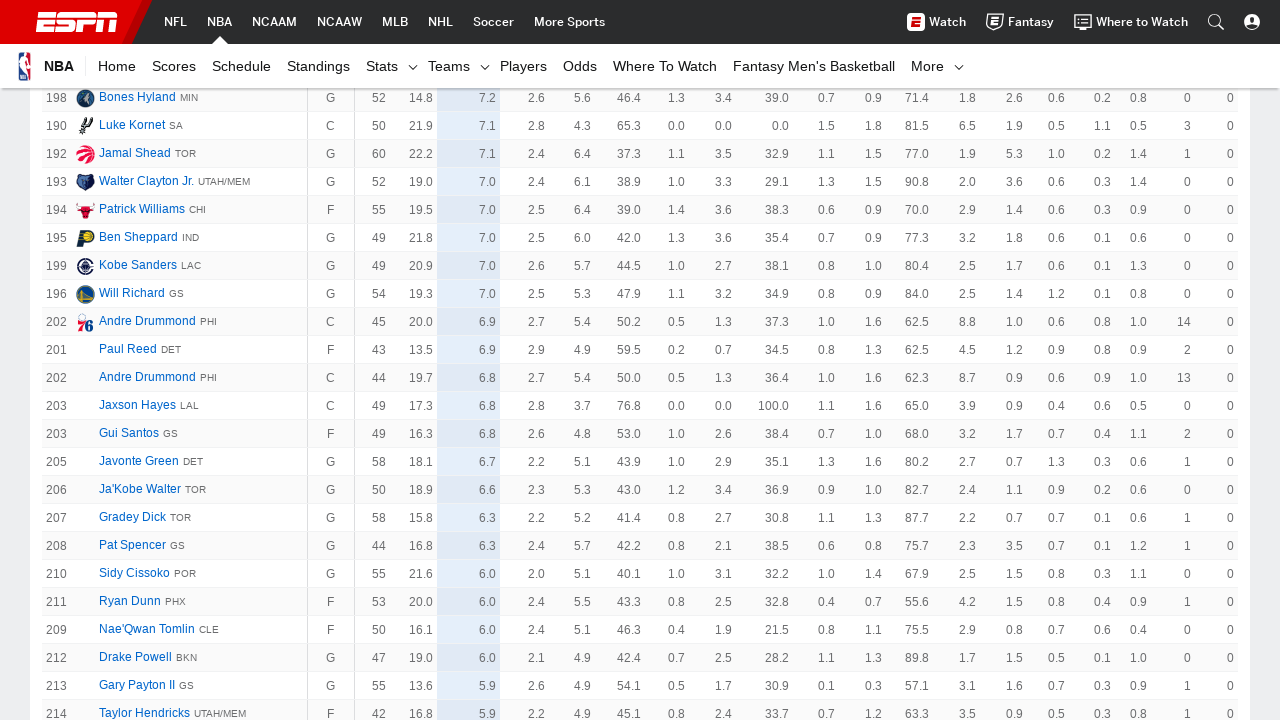

Waited 2 seconds for new player data to load
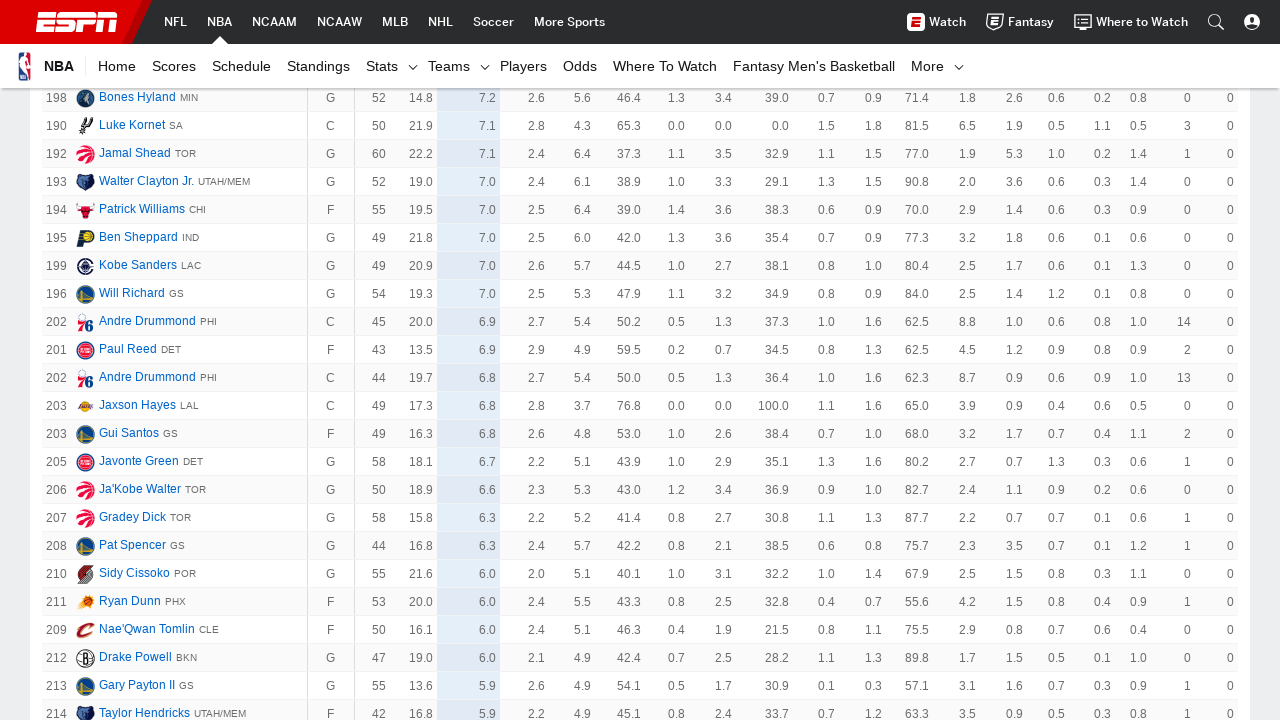

Clicked 'Load More' button to load additional players at (640, 361) on a.AnchorLink.loadMore__link
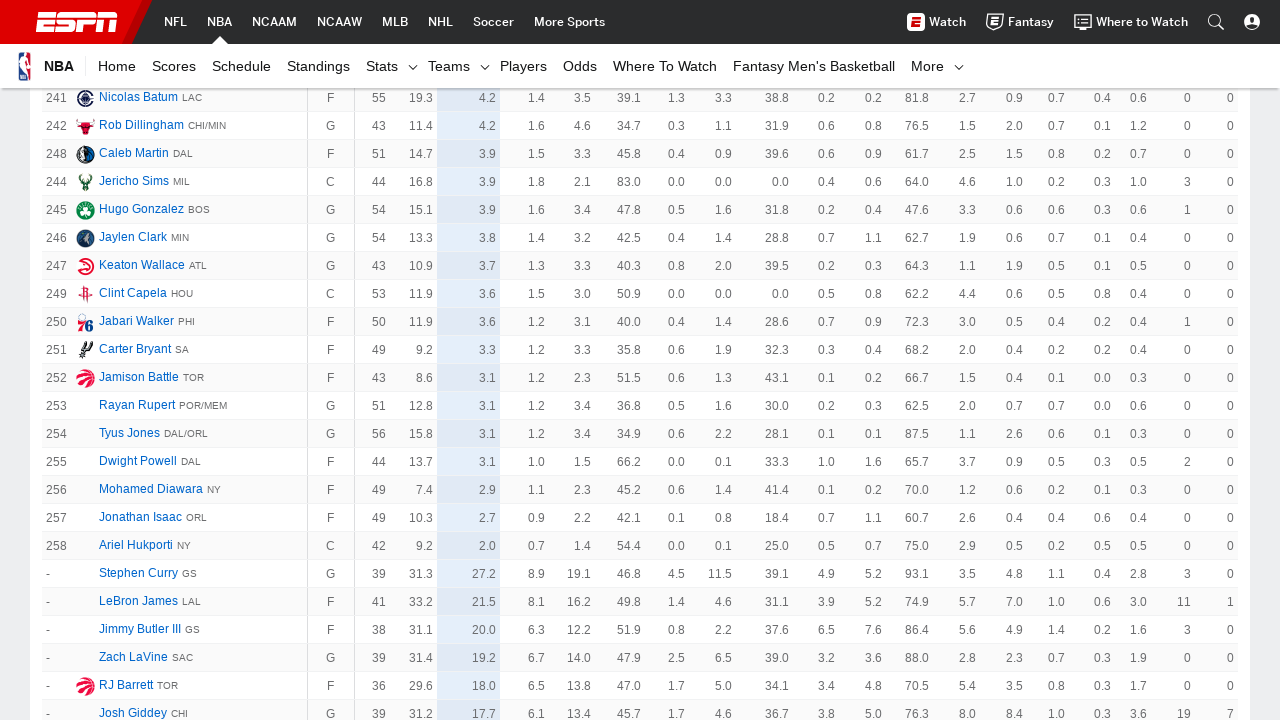

Waited 2 seconds for new player data to load
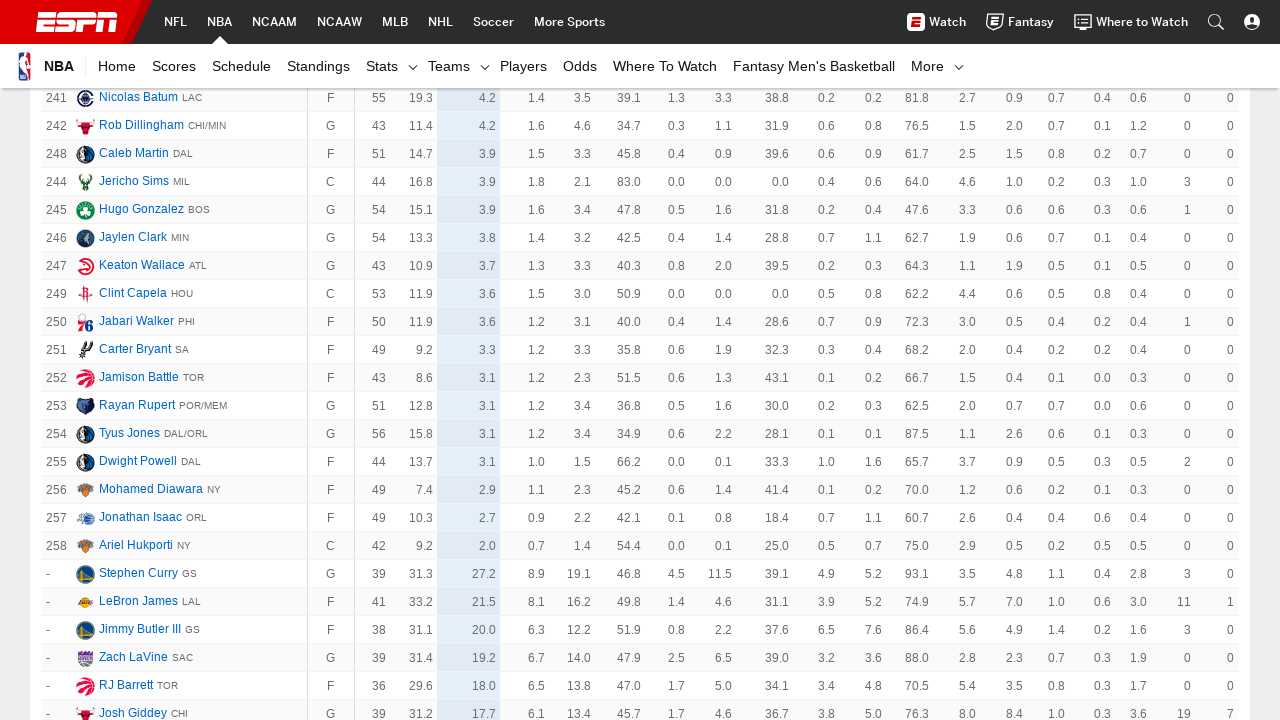

Clicked 'Load More' button to load additional players at (640, 361) on a.AnchorLink.loadMore__link
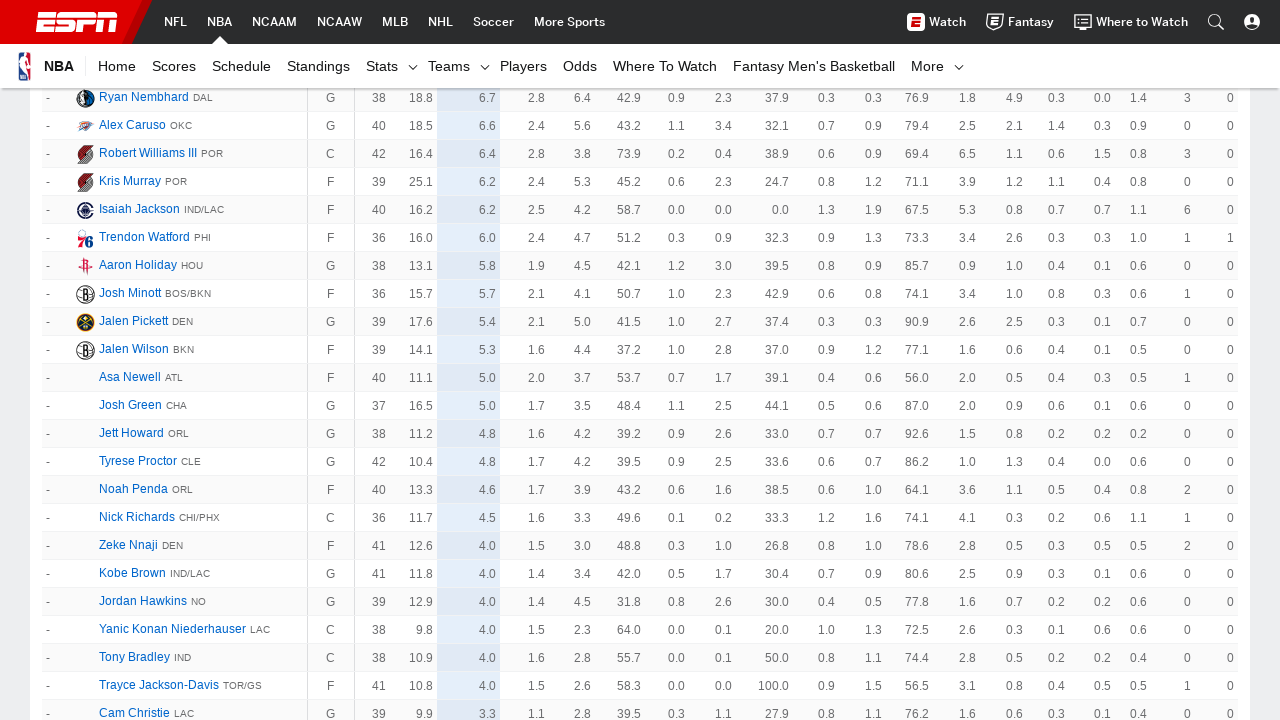

Waited 2 seconds for new player data to load
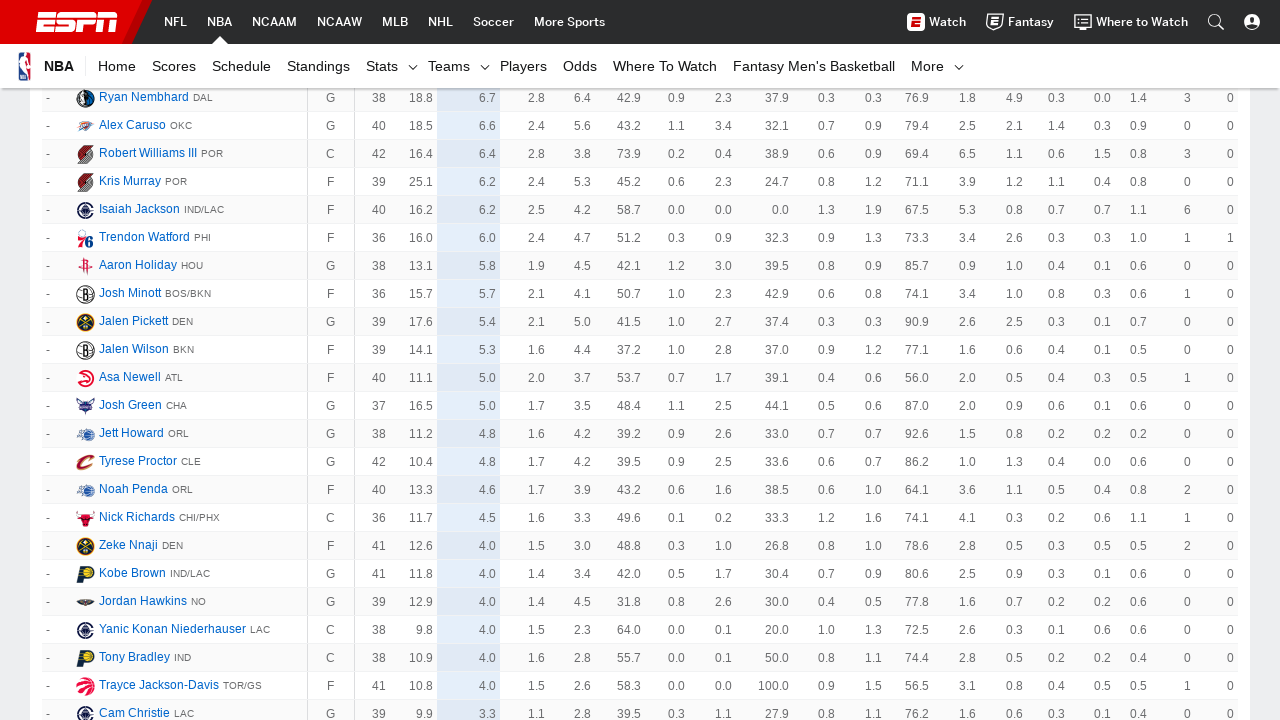

Verified stats table body with player data is present
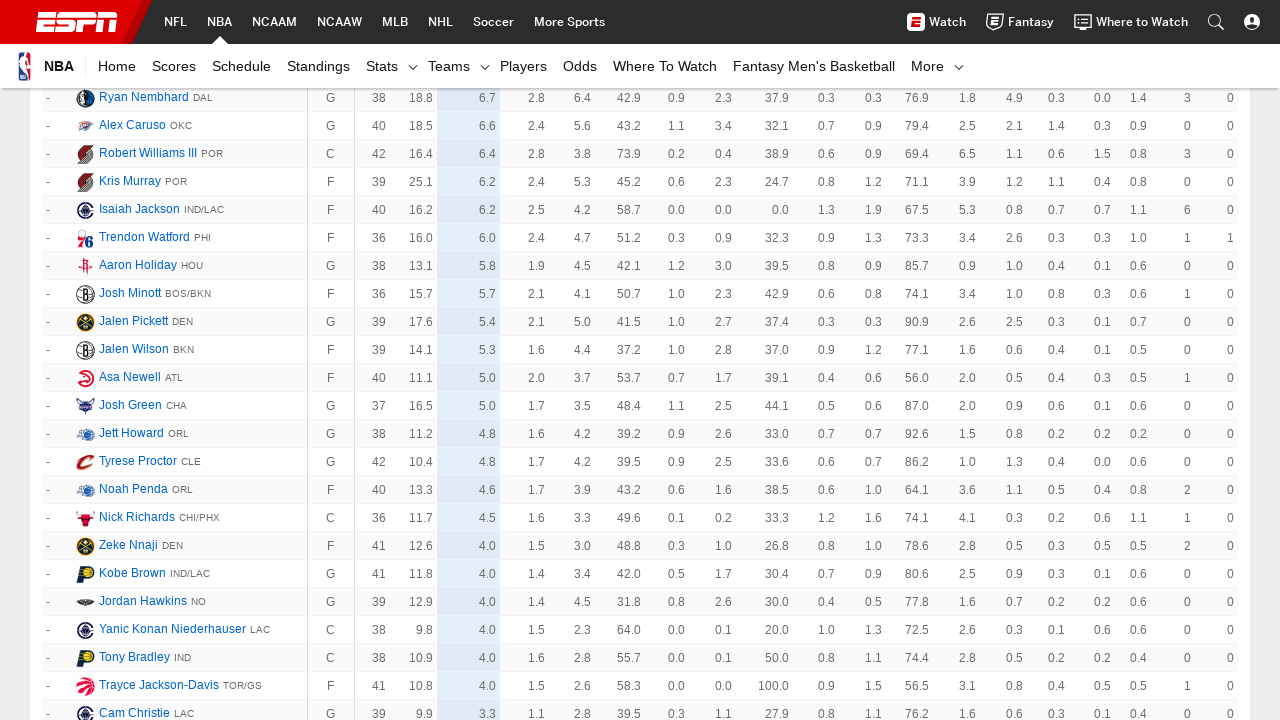

Verified player links are loaded in the stats table
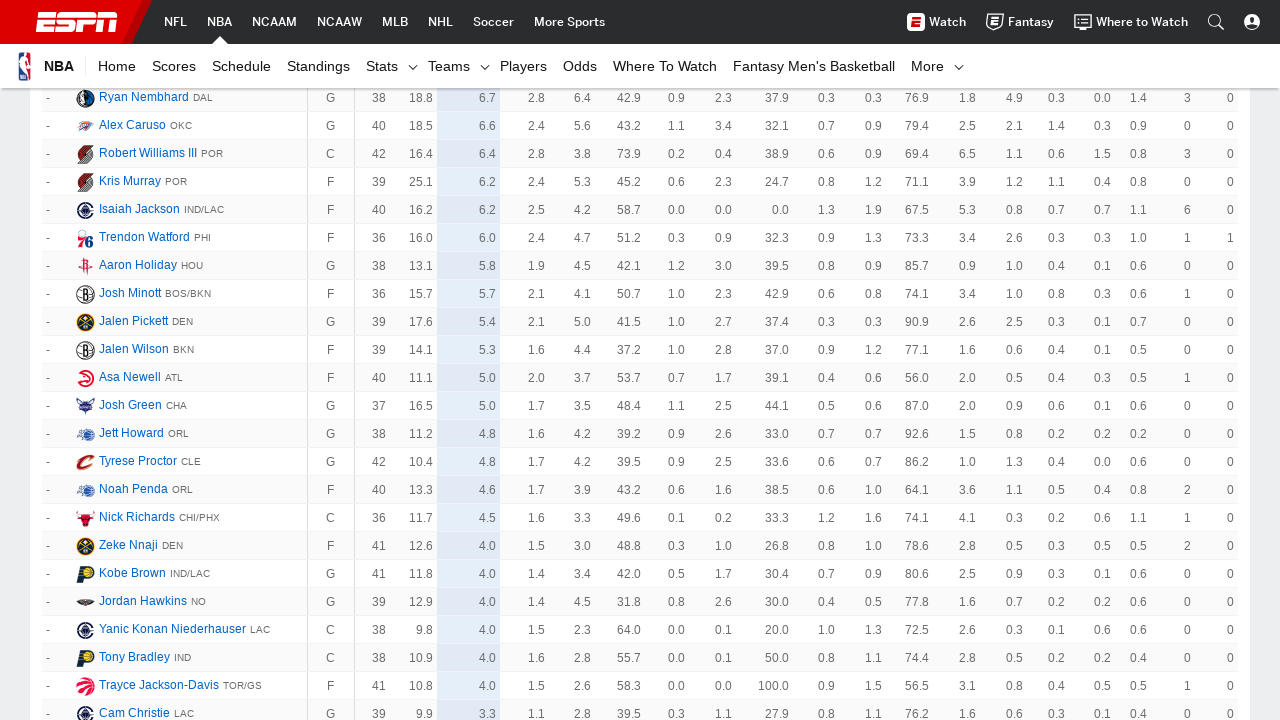

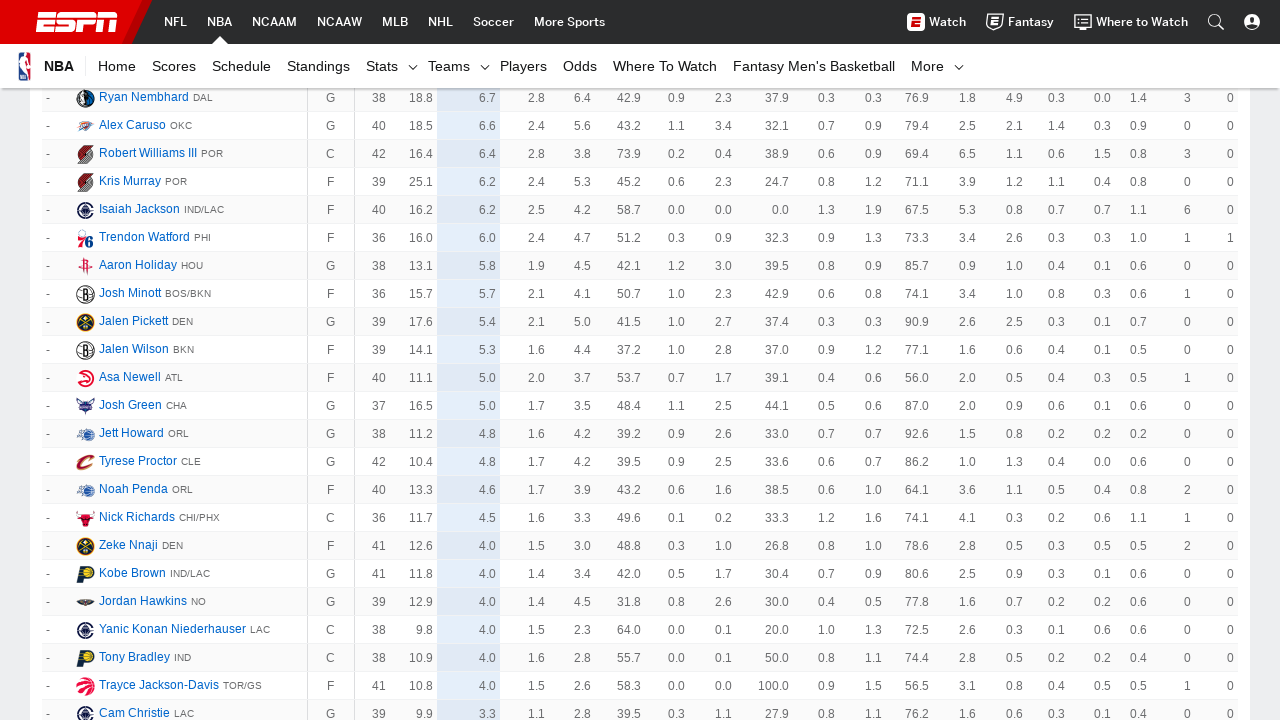